Tests clicking Top Lists menu and verifying navigation to toplist.html page

Starting URL: http://www.99-bottles-of-beer.net/

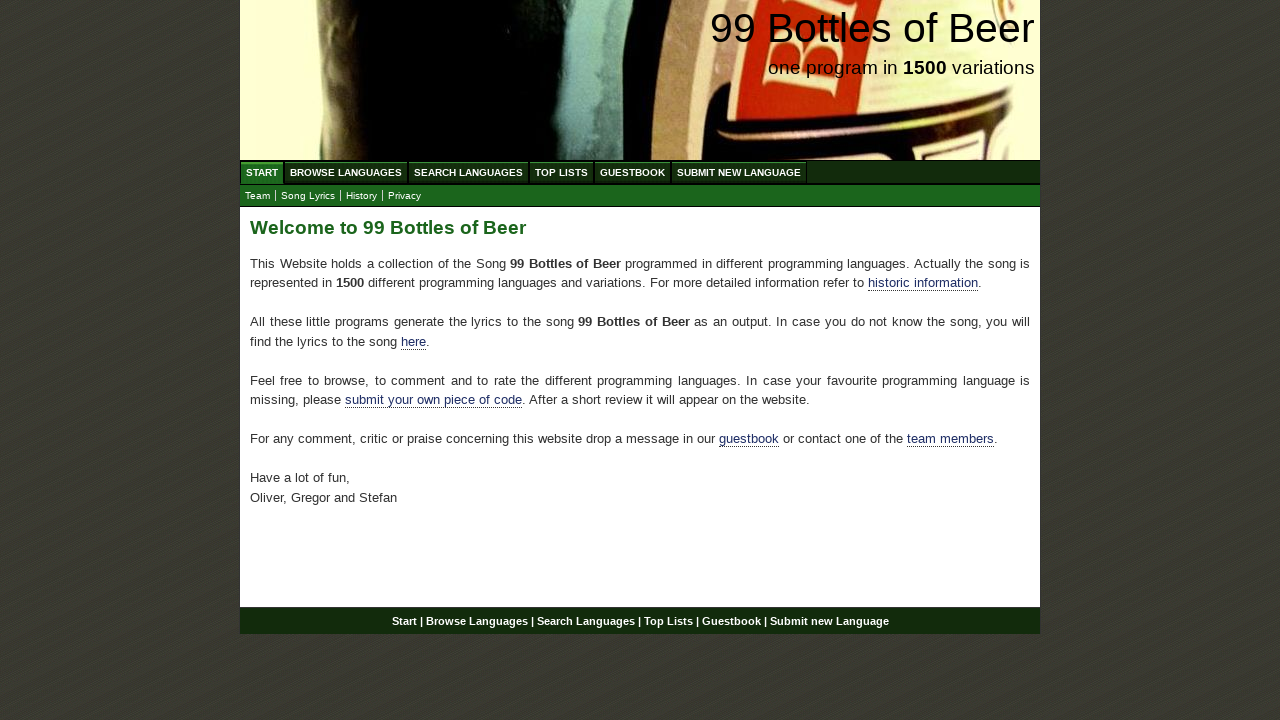

Clicked Top Lists menu item at (562, 172) on a:has-text('Top Lists')
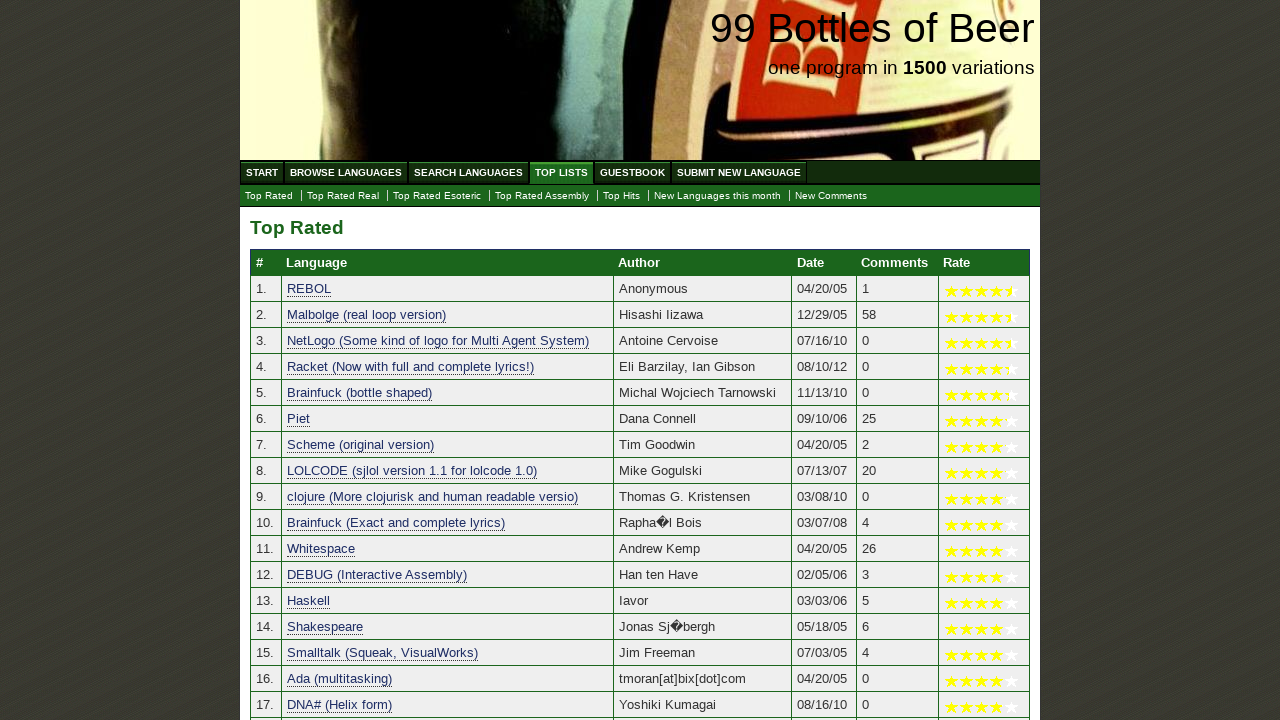

Waited for page to load (domcontentloaded)
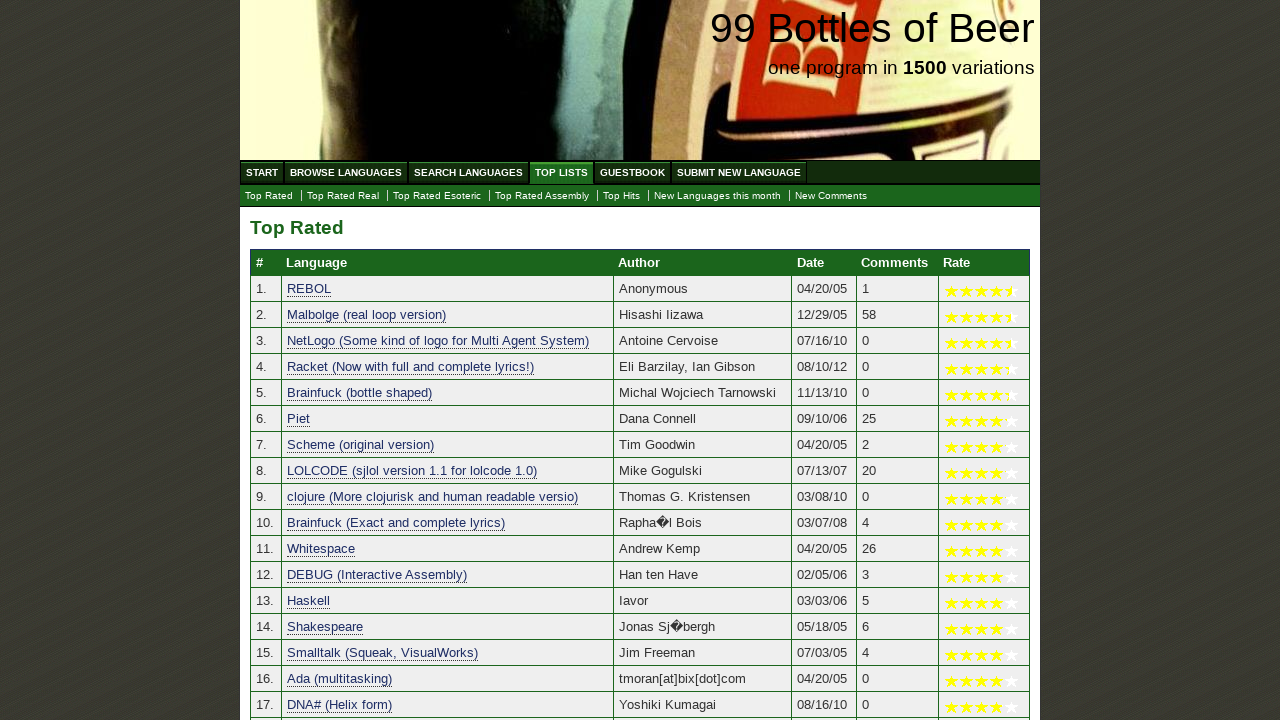

Verified navigation to toplist.html page
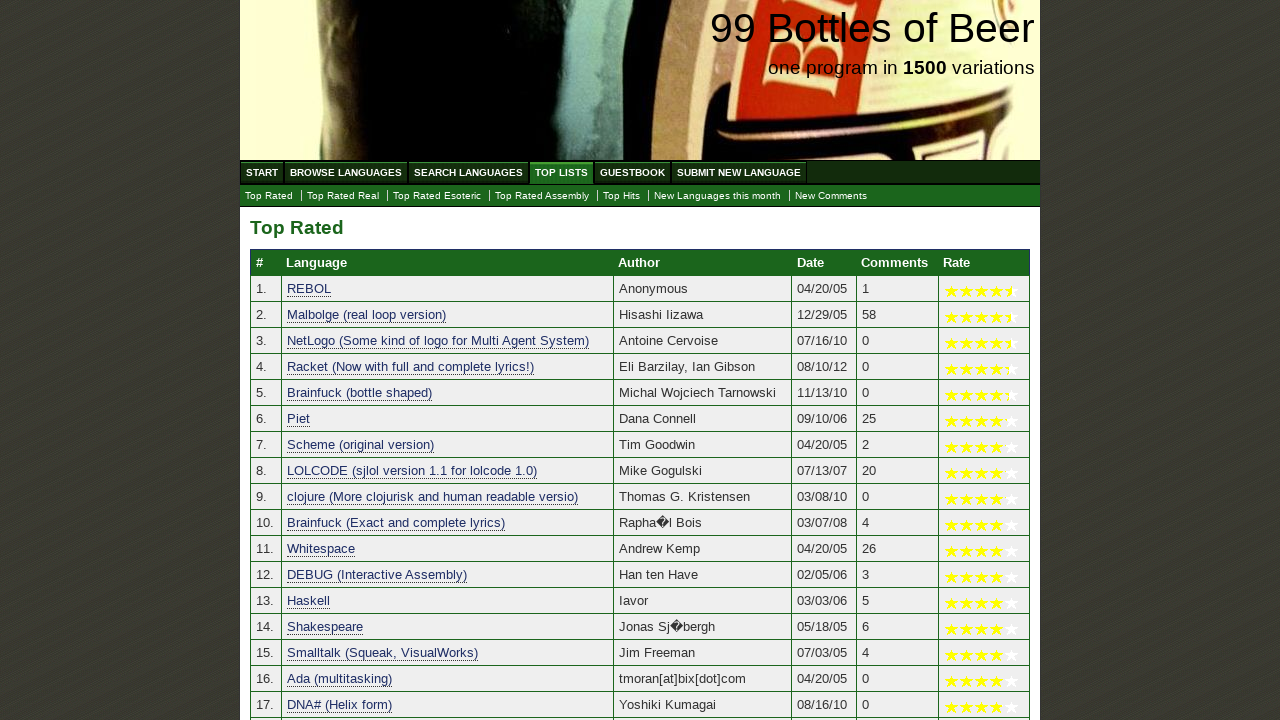

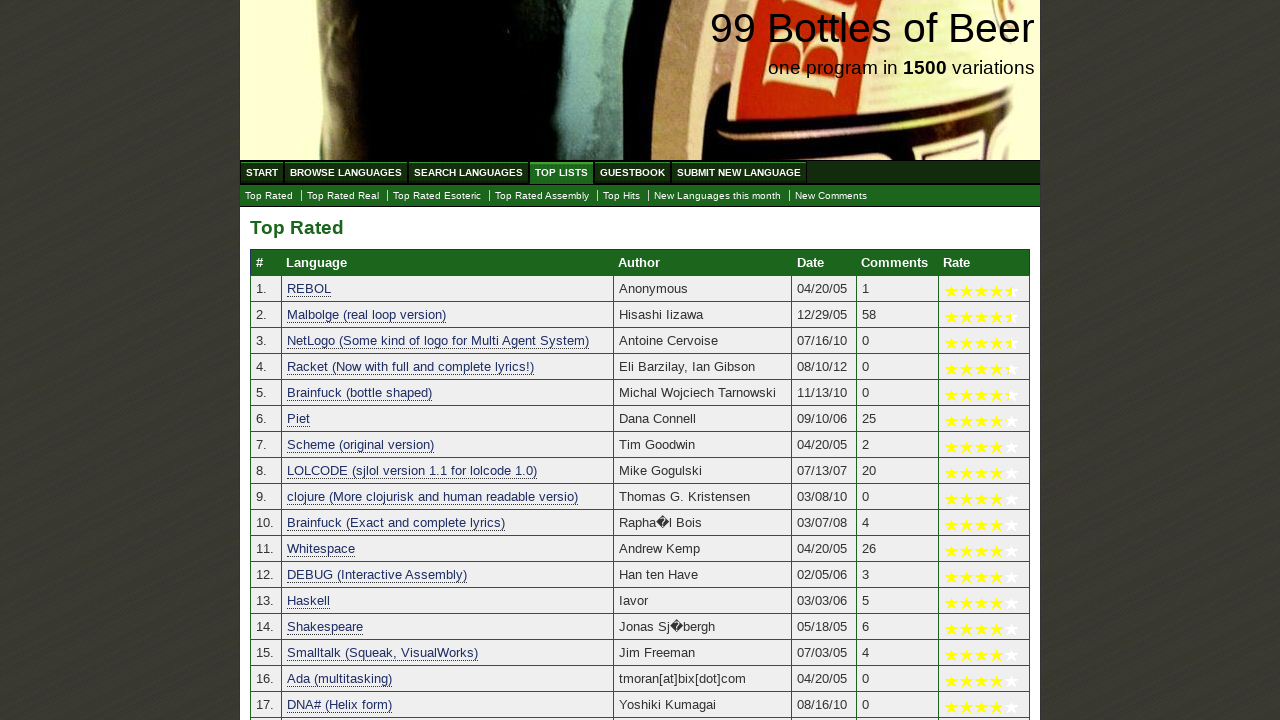